Tests that the complete all checkbox updates state when individual items are completed or cleared

Starting URL: https://demo.playwright.dev/todomvc

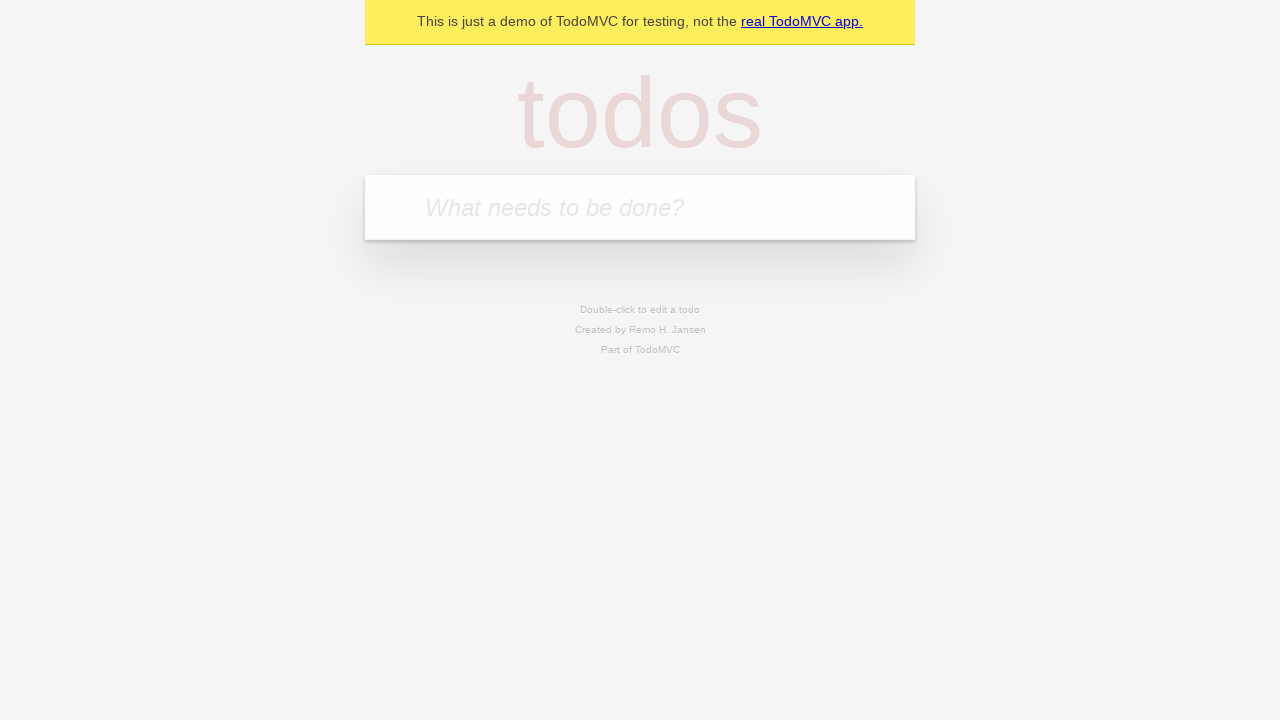

Filled new todo input with 'buy some cheese' on internal:attr=[placeholder="What needs to be done?"i]
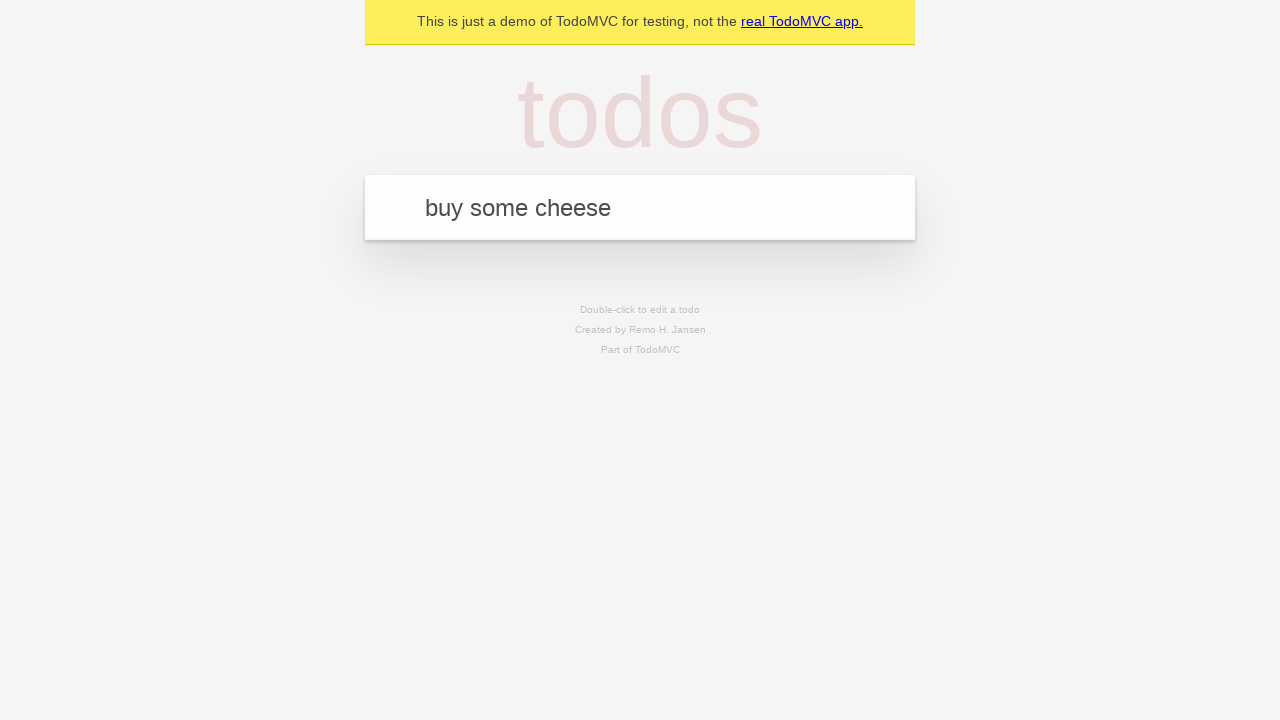

Pressed Enter to add first todo item on internal:attr=[placeholder="What needs to be done?"i]
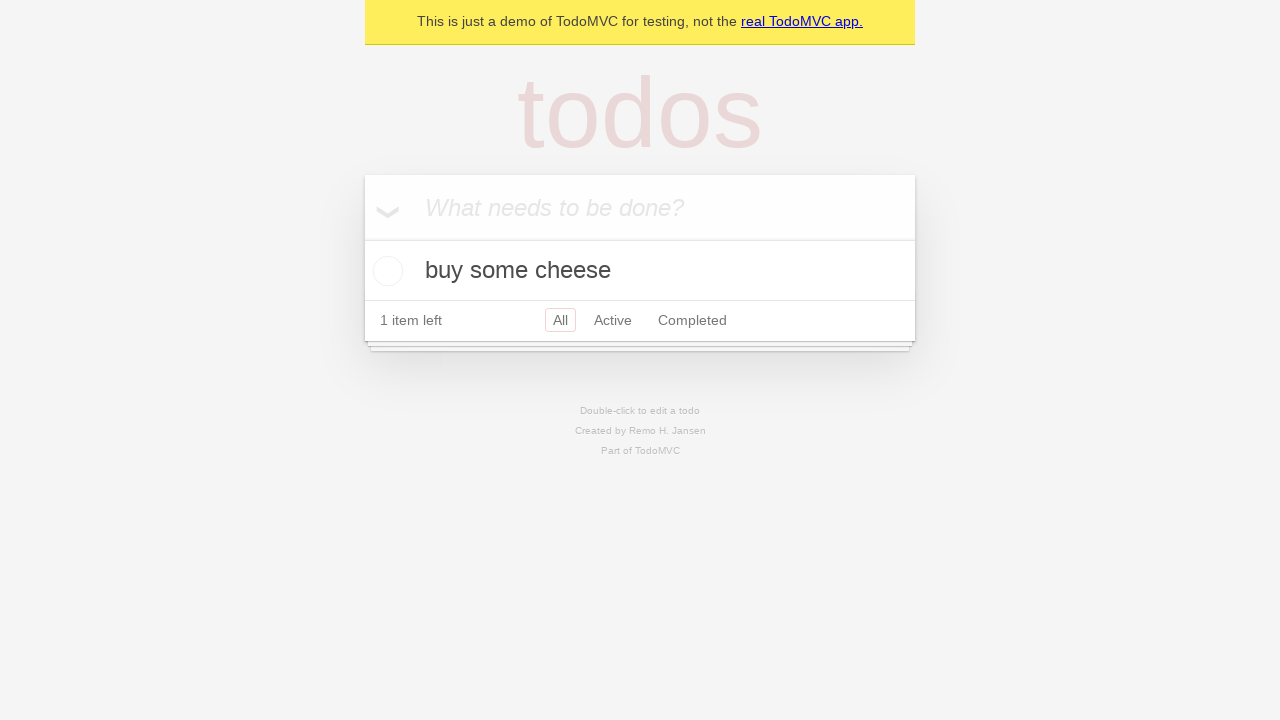

Filled new todo input with 'feed the cat' on internal:attr=[placeholder="What needs to be done?"i]
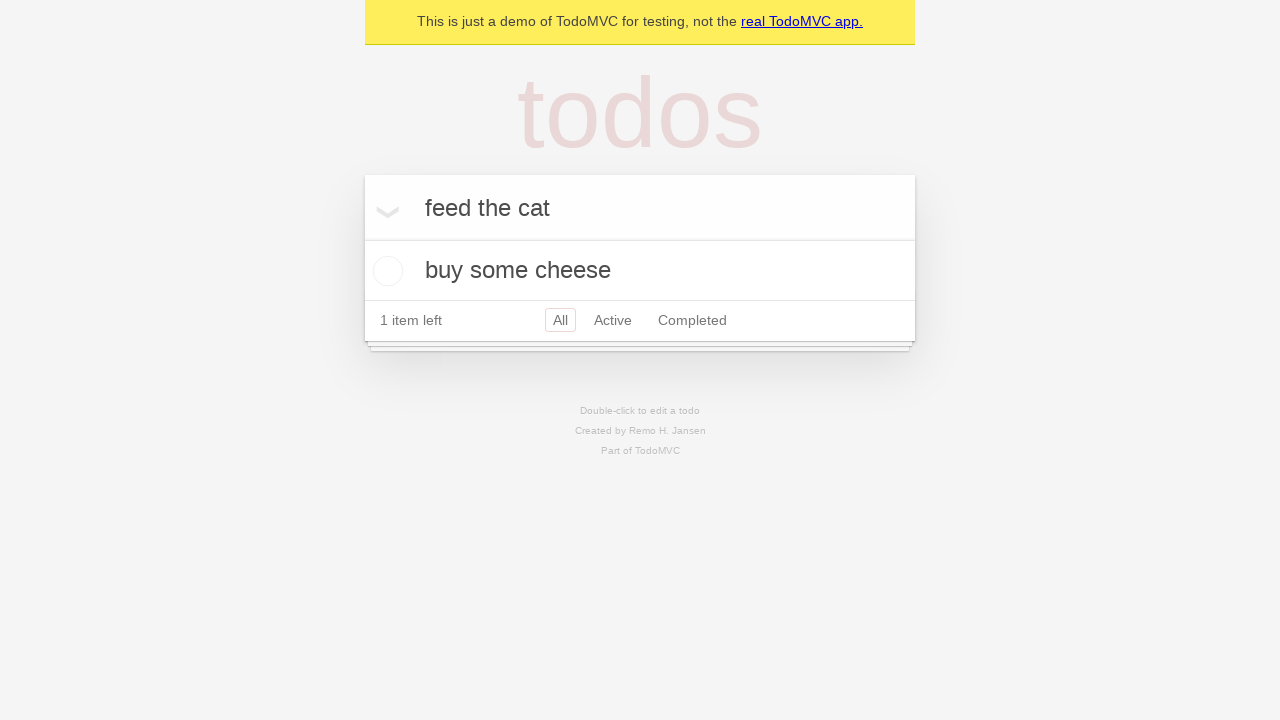

Pressed Enter to add second todo item on internal:attr=[placeholder="What needs to be done?"i]
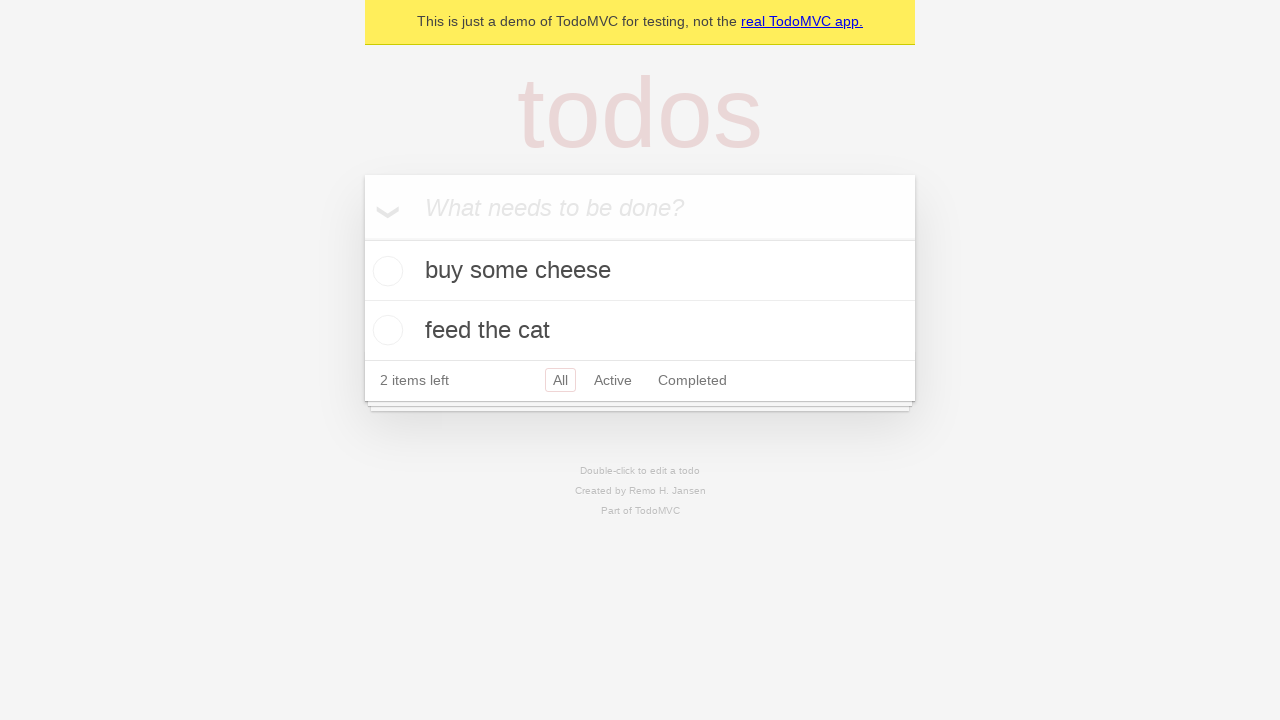

Filled new todo input with 'book a doctors appointment' on internal:attr=[placeholder="What needs to be done?"i]
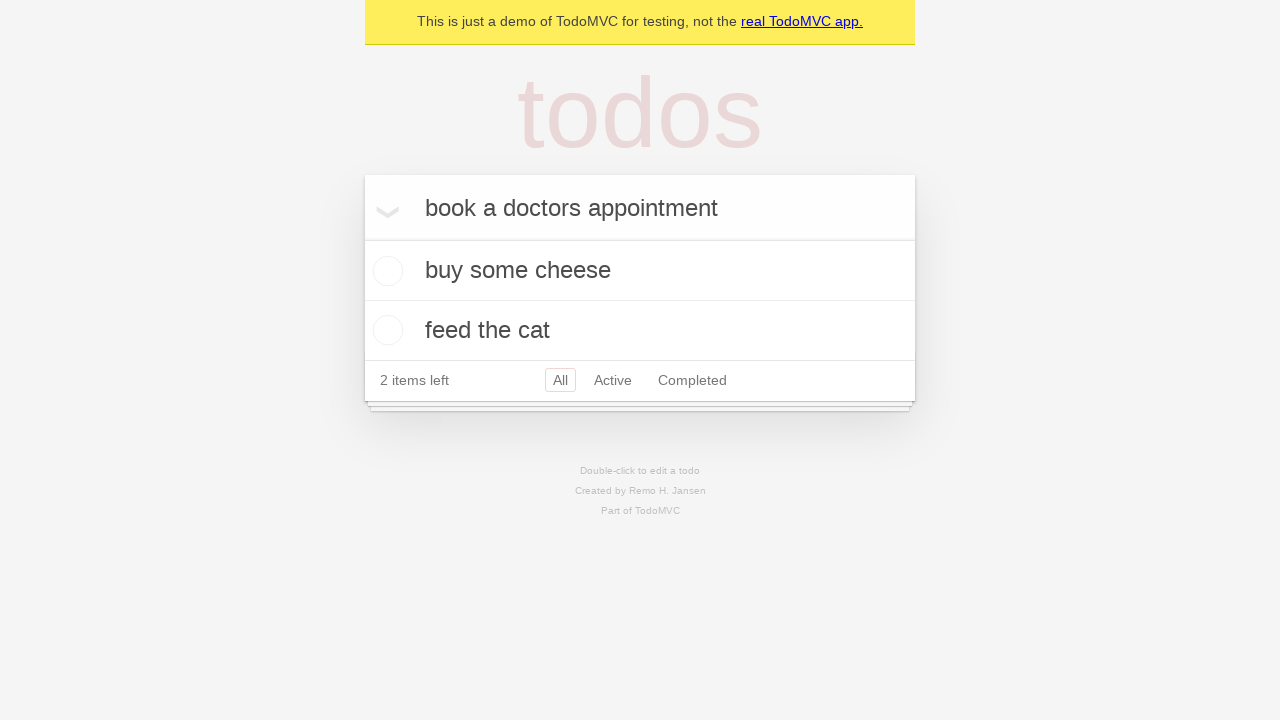

Pressed Enter to add third todo item on internal:attr=[placeholder="What needs to be done?"i]
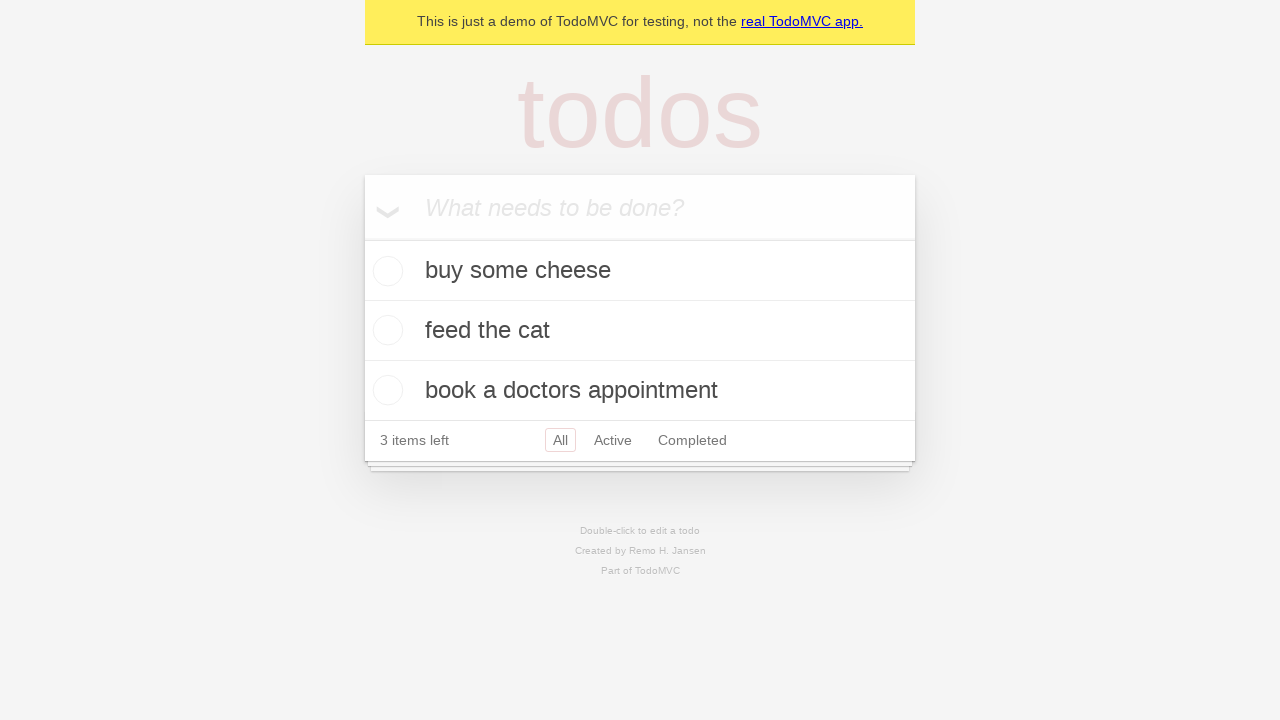

Clicked 'Mark all as complete' checkbox to check all todos at (362, 238) on internal:label="Mark all as complete"i
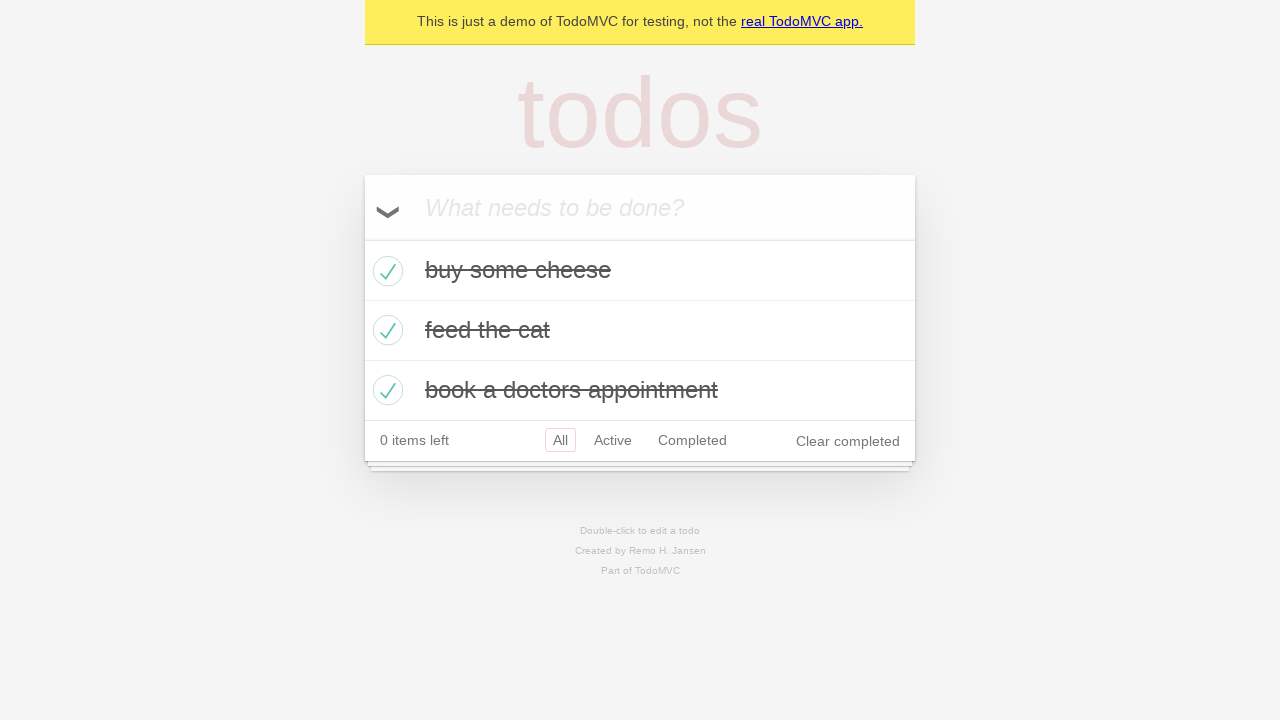

Unchecked the first todo item checkbox at (385, 271) on internal:testid=[data-testid="todo-item"s] >> nth=0 >> internal:role=checkbox
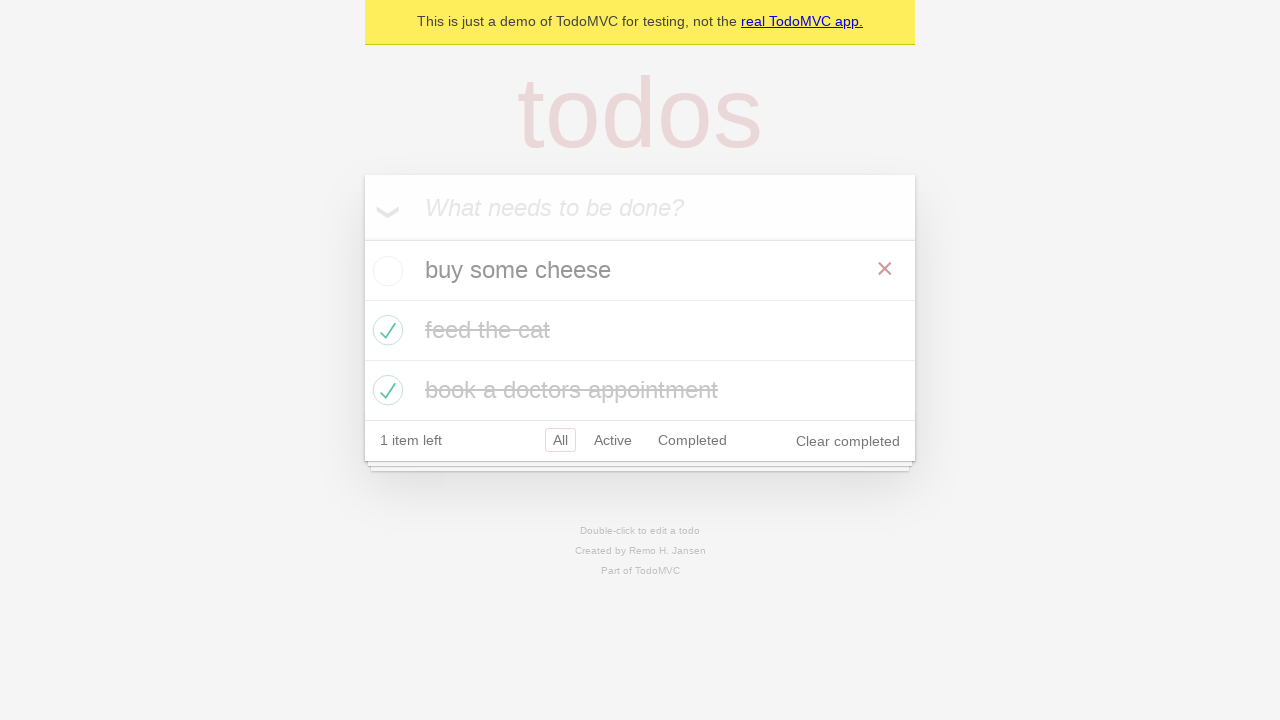

Checked the first todo item checkbox again at (385, 271) on internal:testid=[data-testid="todo-item"s] >> nth=0 >> internal:role=checkbox
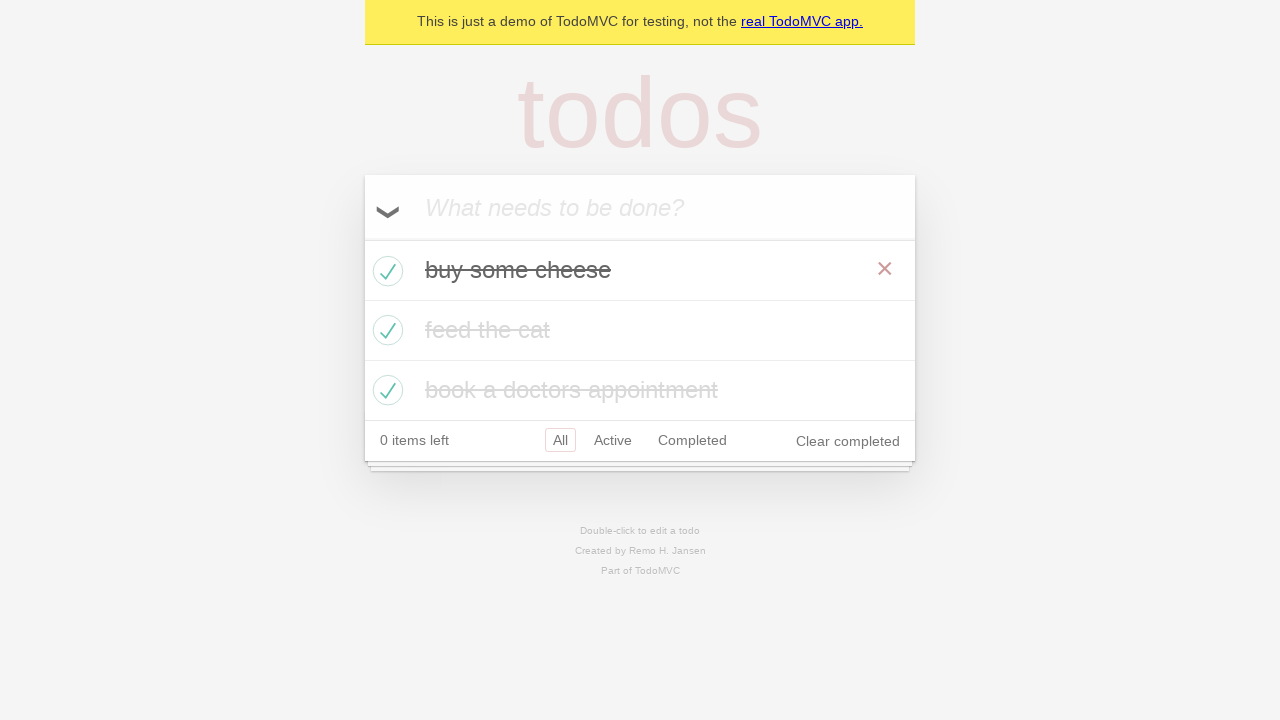

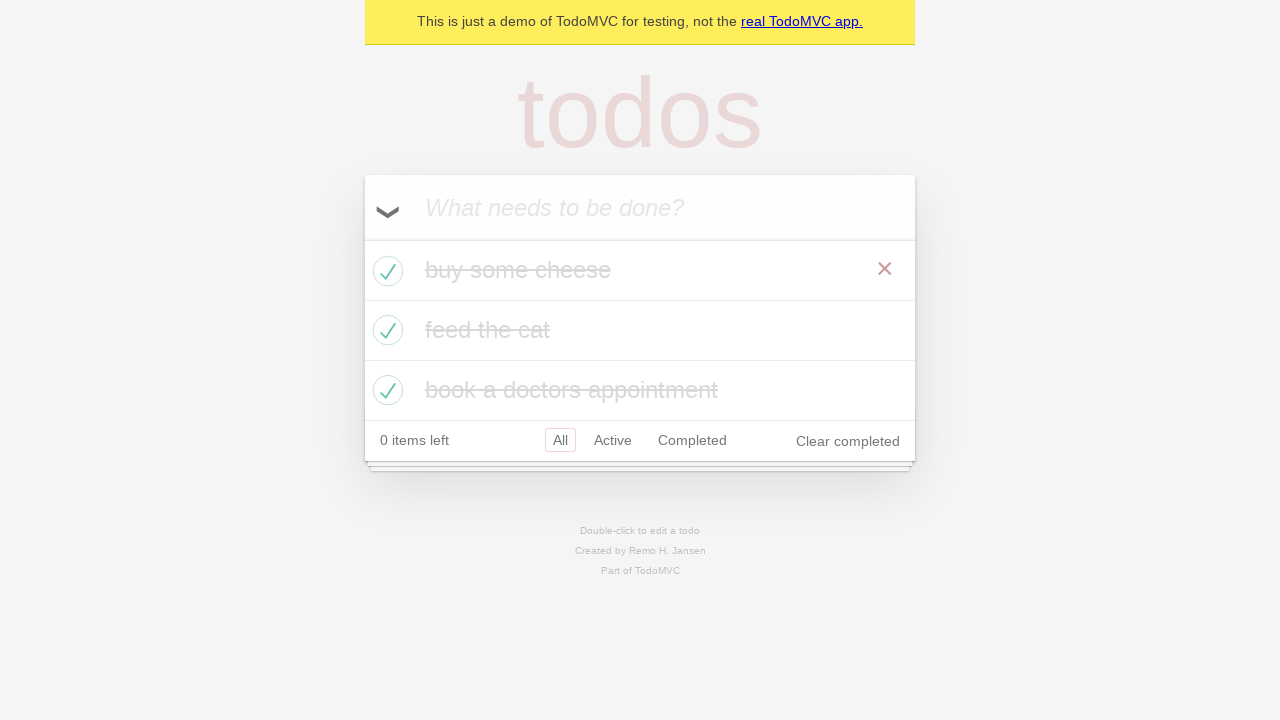